Fills out a comprehensive practice form with personal information, date selection, subjects, hobbies, and address details, then verifies the submitted data is displayed correctly

Starting URL: https://demoqa.com/automation-practice-form

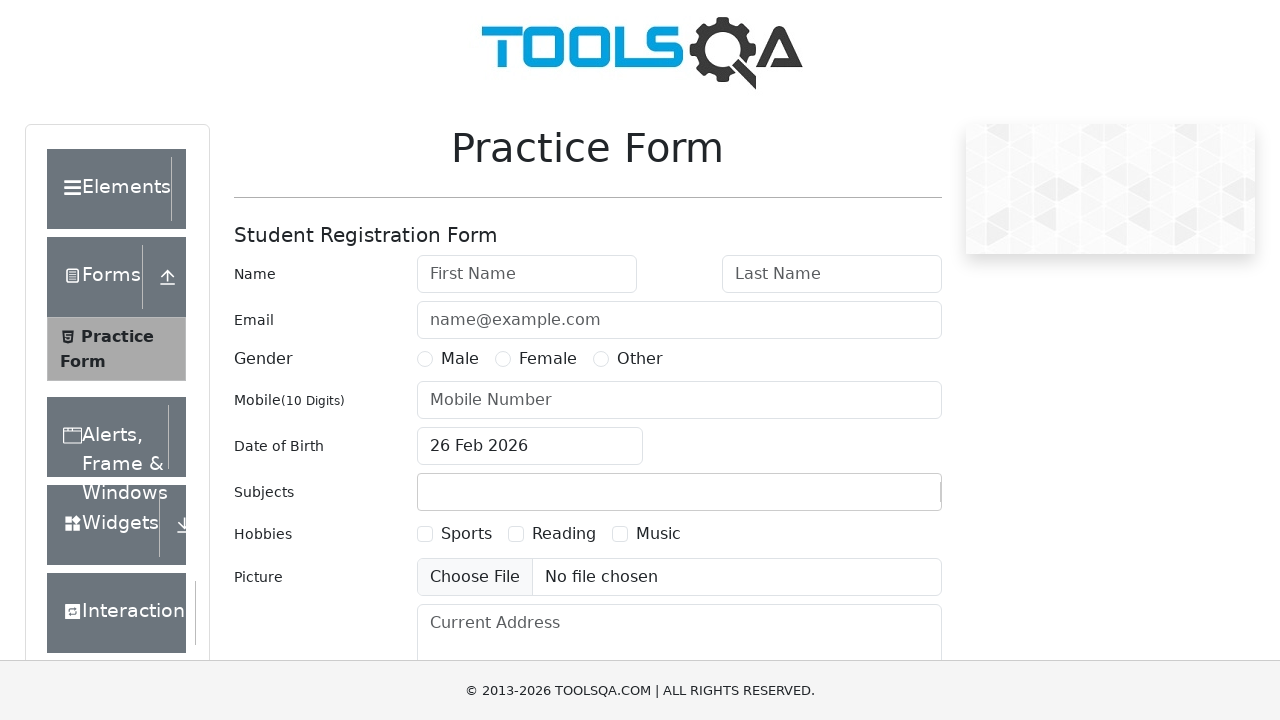

Removed fixed banner element
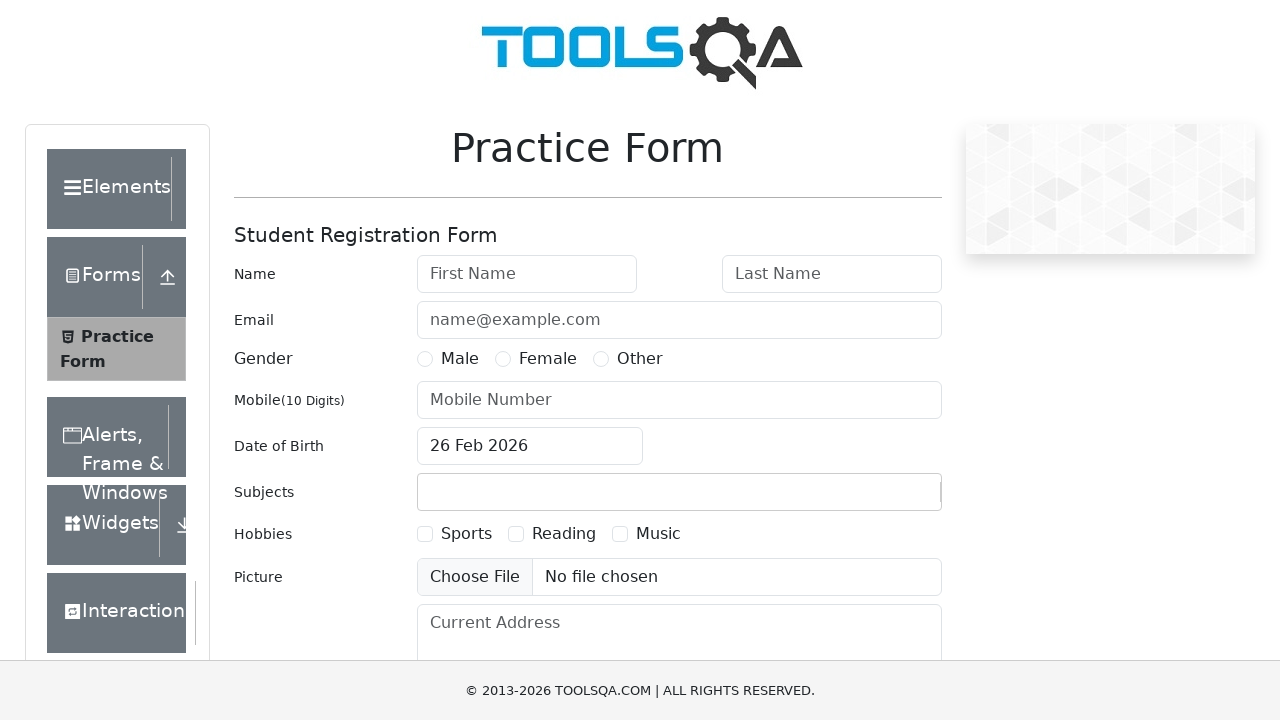

Removed footer element
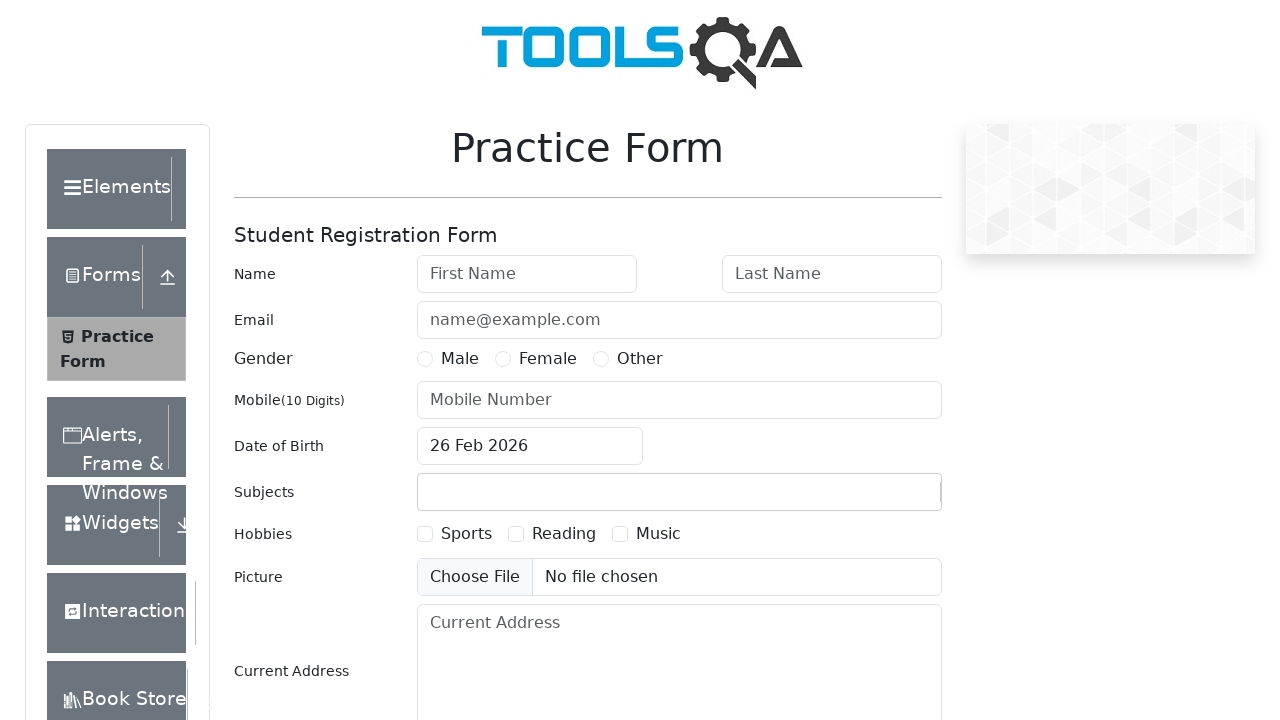

Filled first name with 'Ivan' on #firstName
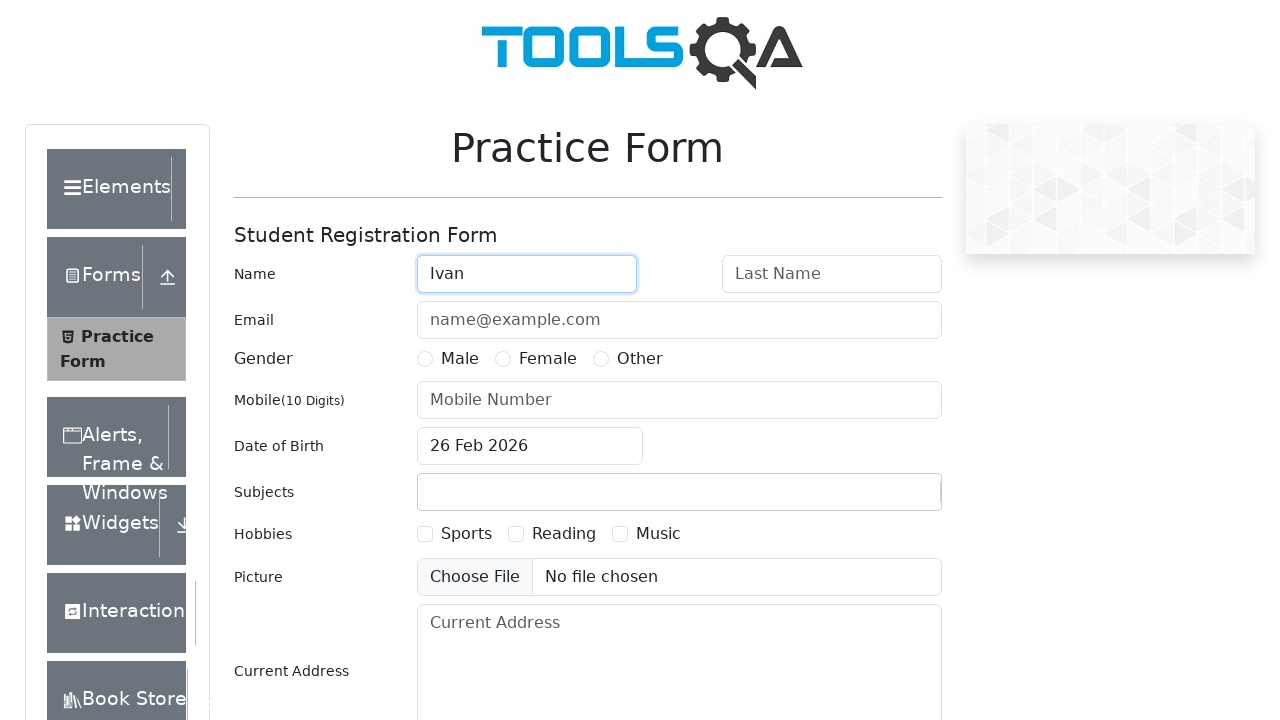

Filled last name with 'Ivanov' on #lastName
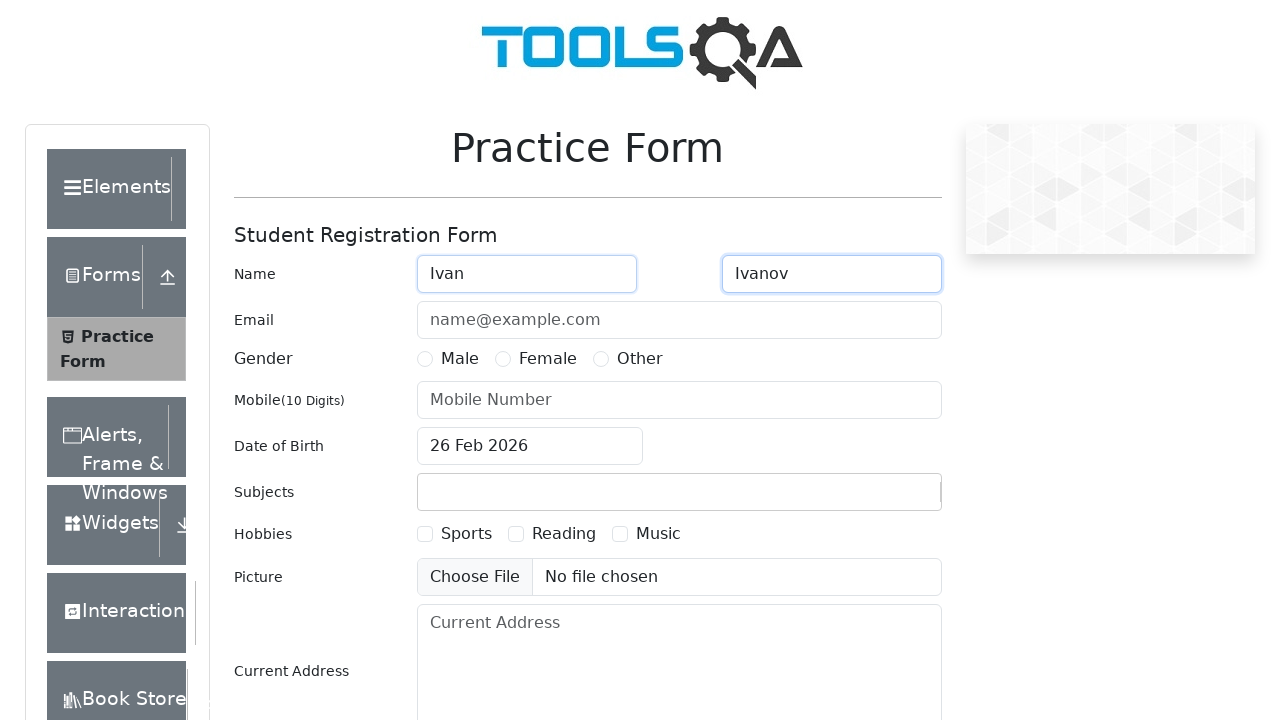

Filled email with 'ivanov@email.com' on #userEmail
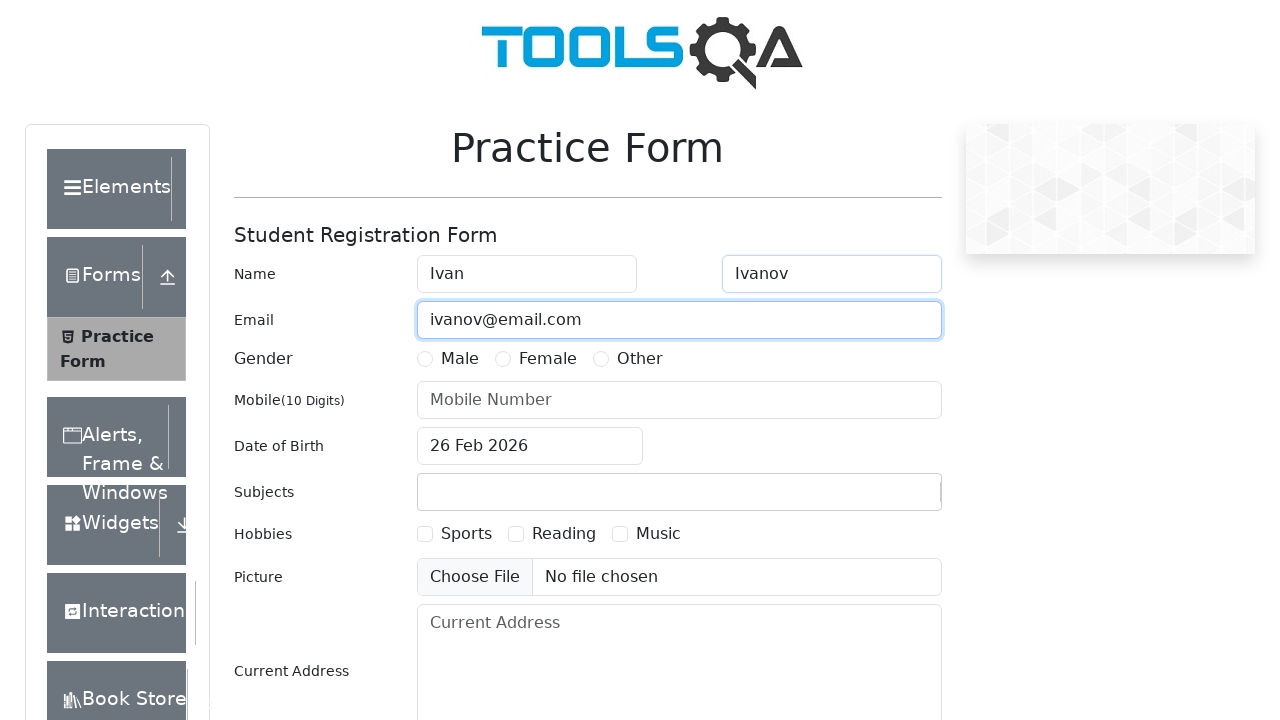

Selected gender radio button (Male) at (460, 359) on label[for='gender-radio-1']
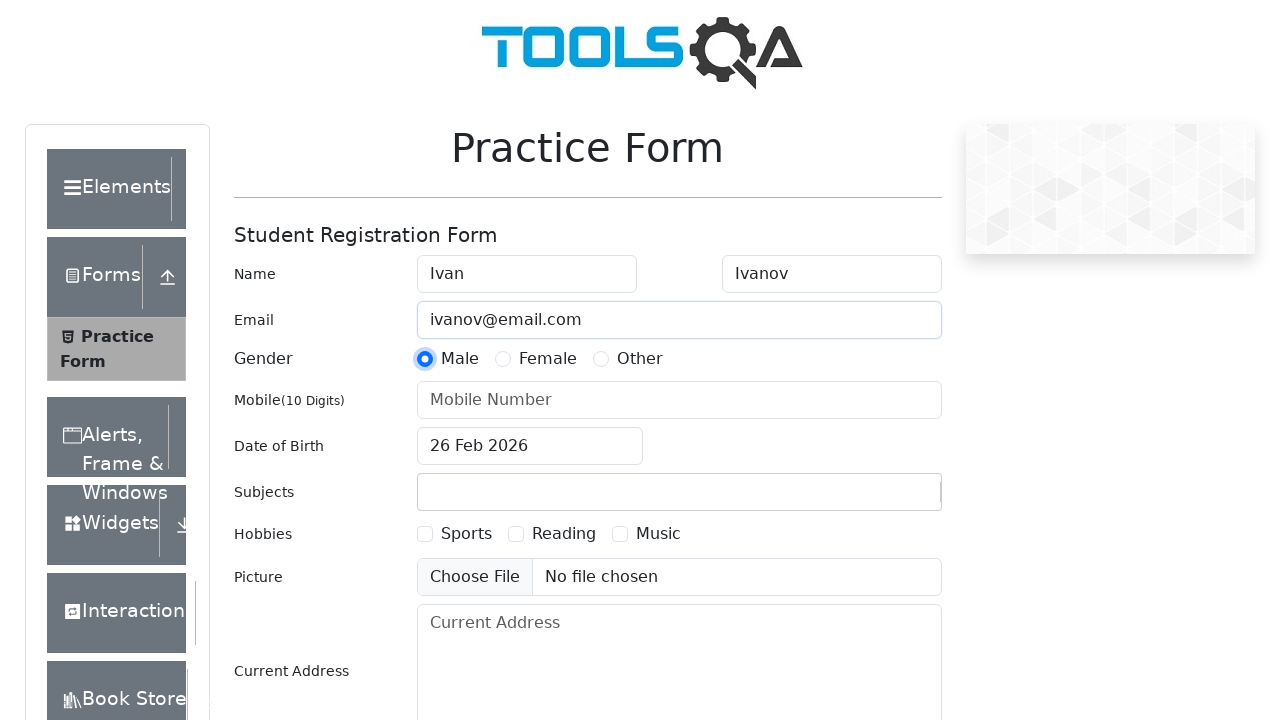

Filled phone number with '1234567891' on #userNumber
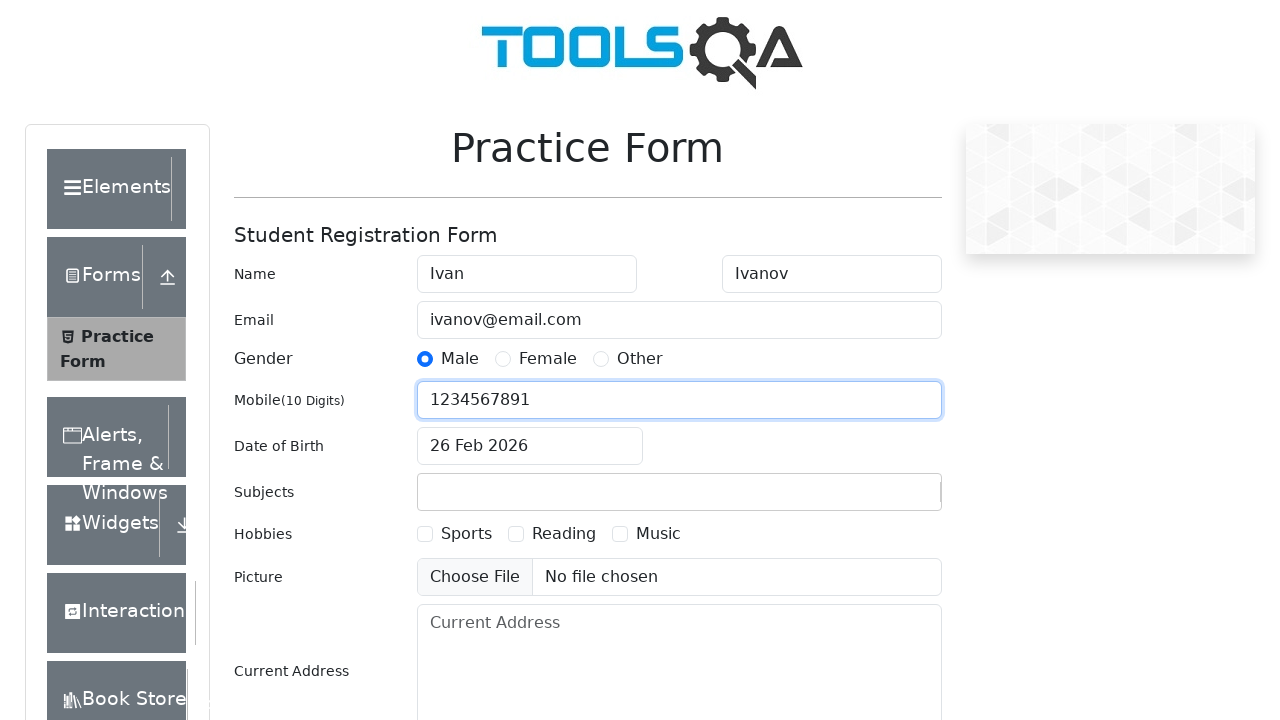

Opened date picker at (530, 446) on #dateOfBirthInput
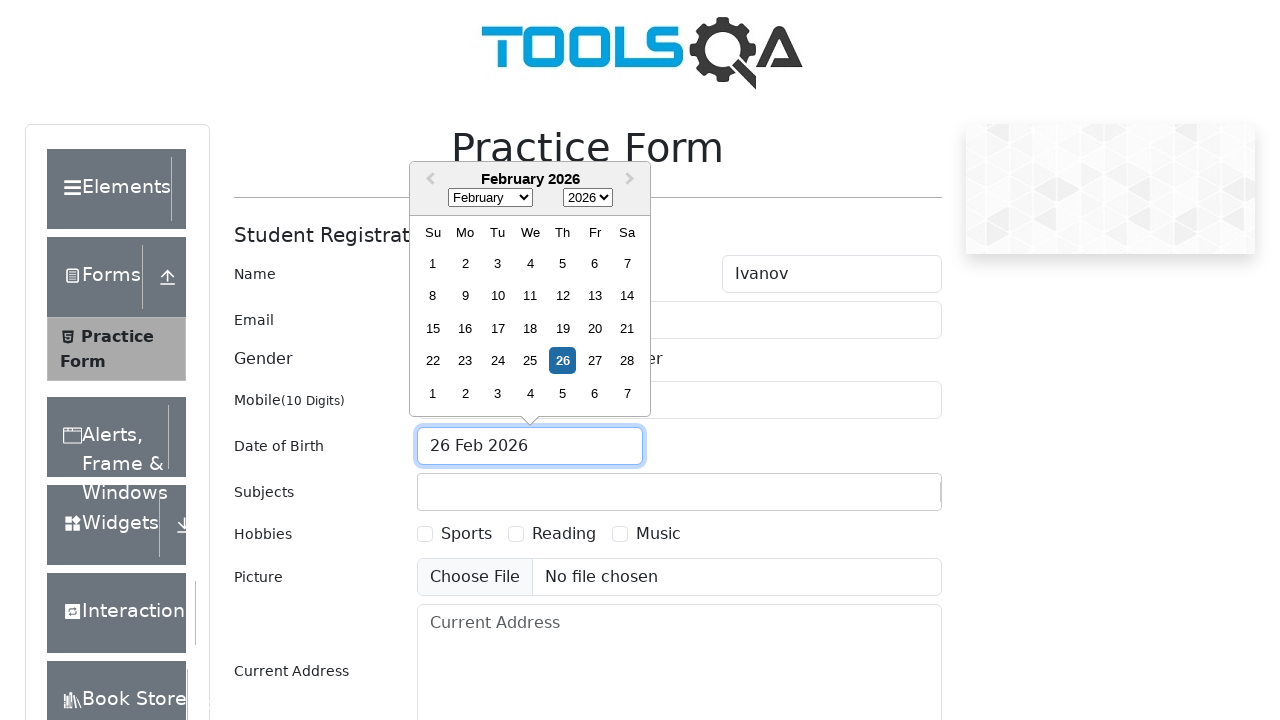

Selected December from month dropdown on .react-datepicker__month-select
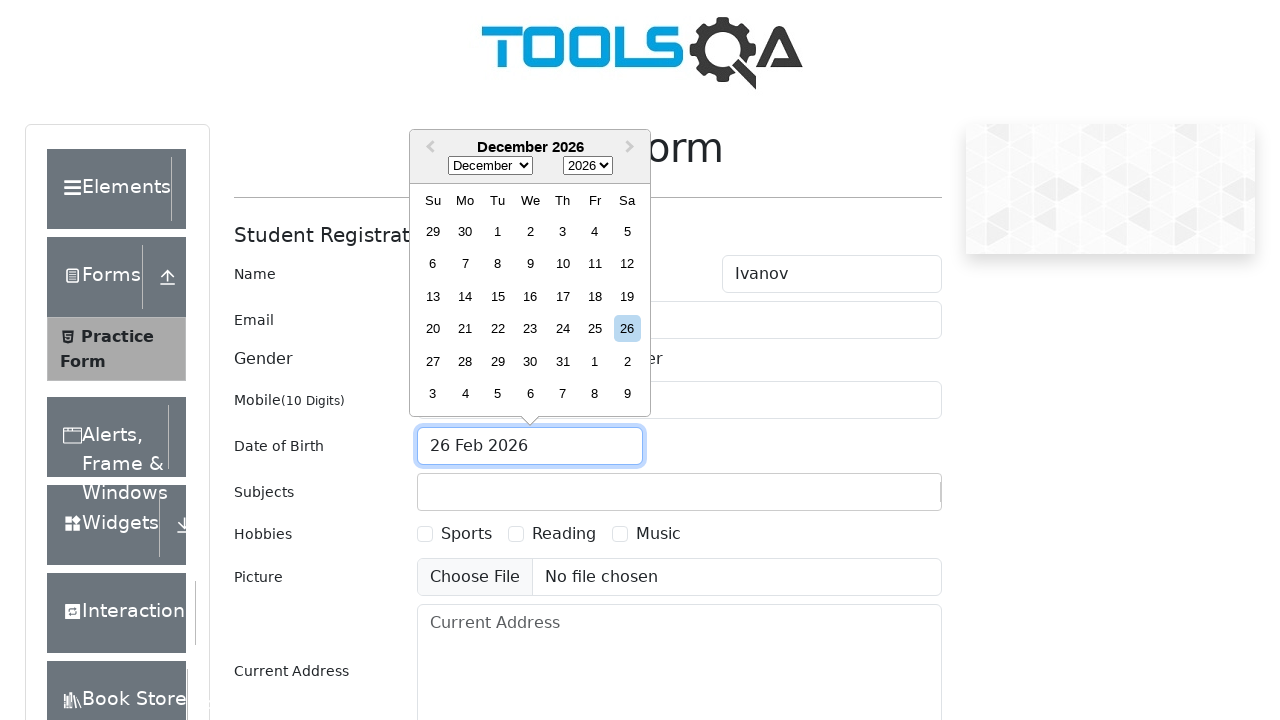

Selected 1990 from year dropdown on .react-datepicker__year-select
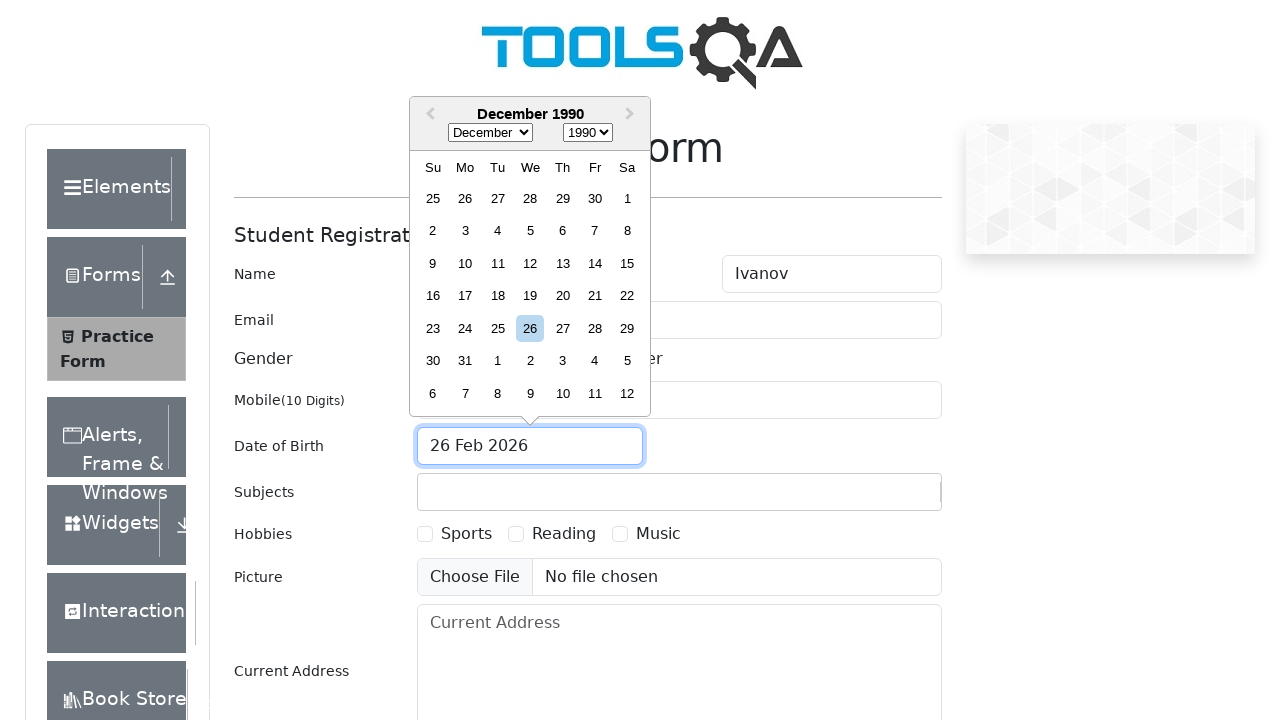

Selected 5th day from date picker at (530, 231) on .react-datepicker__day.react-datepicker__day--005
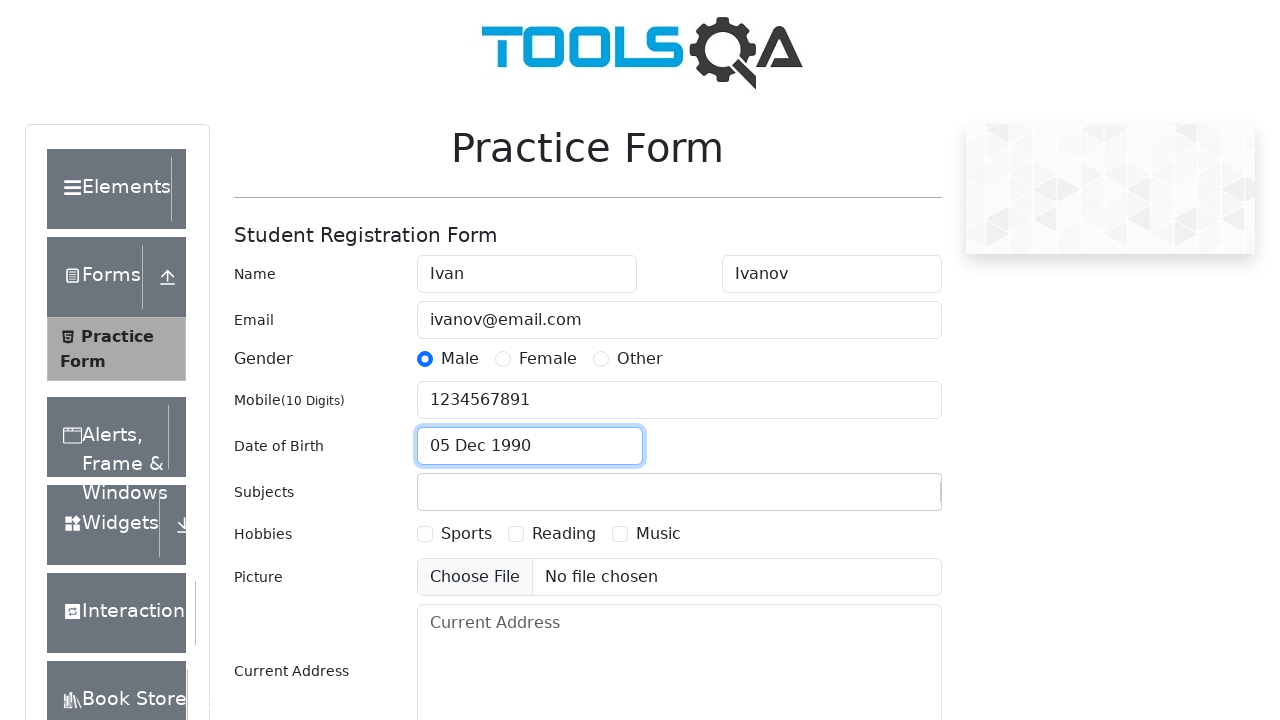

Filled subjects input with 'B' on #subjectsInput
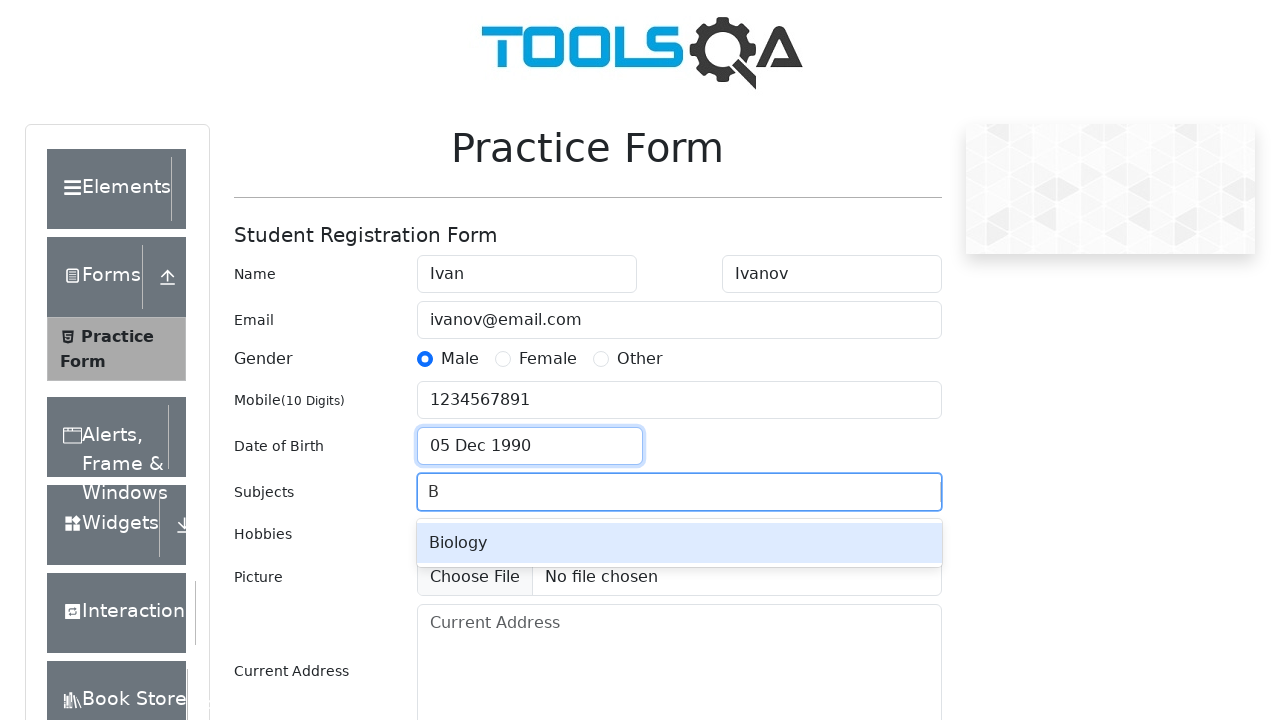

Pressed Enter to select subject on #subjectsInput
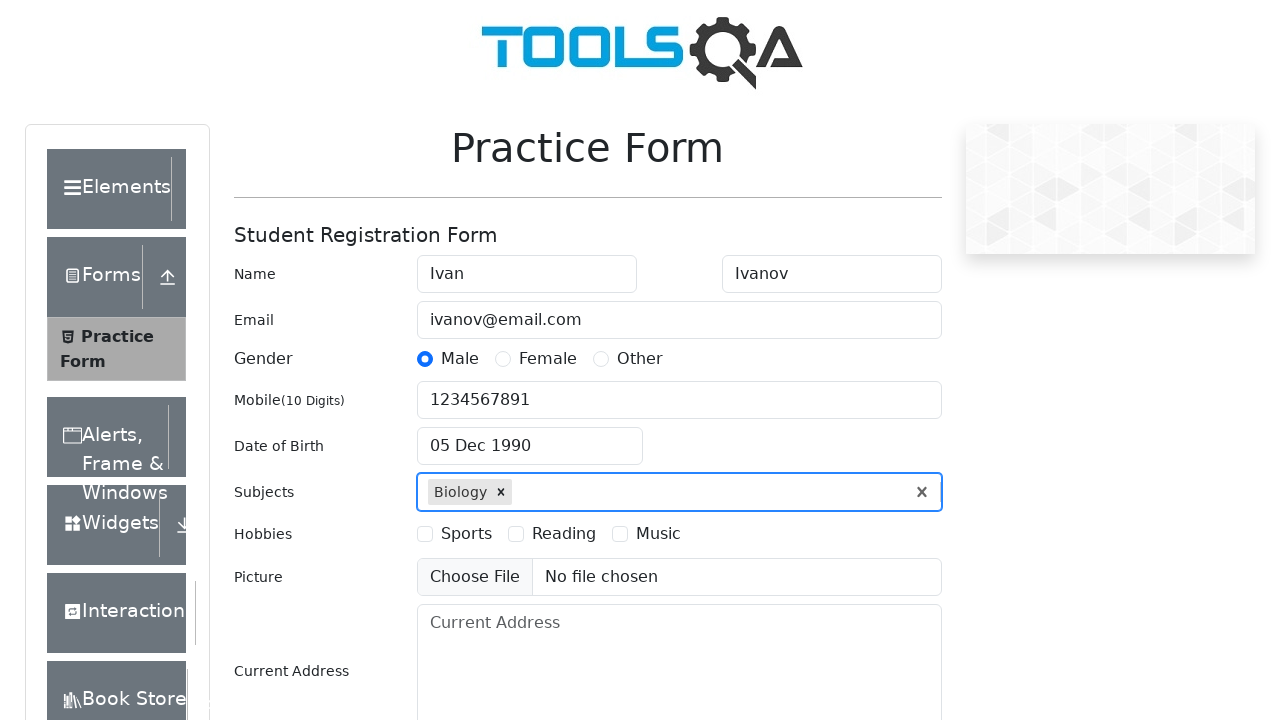

Selected first hobby checkbox at (564, 534) on #hobbies-checkbox-2 + label
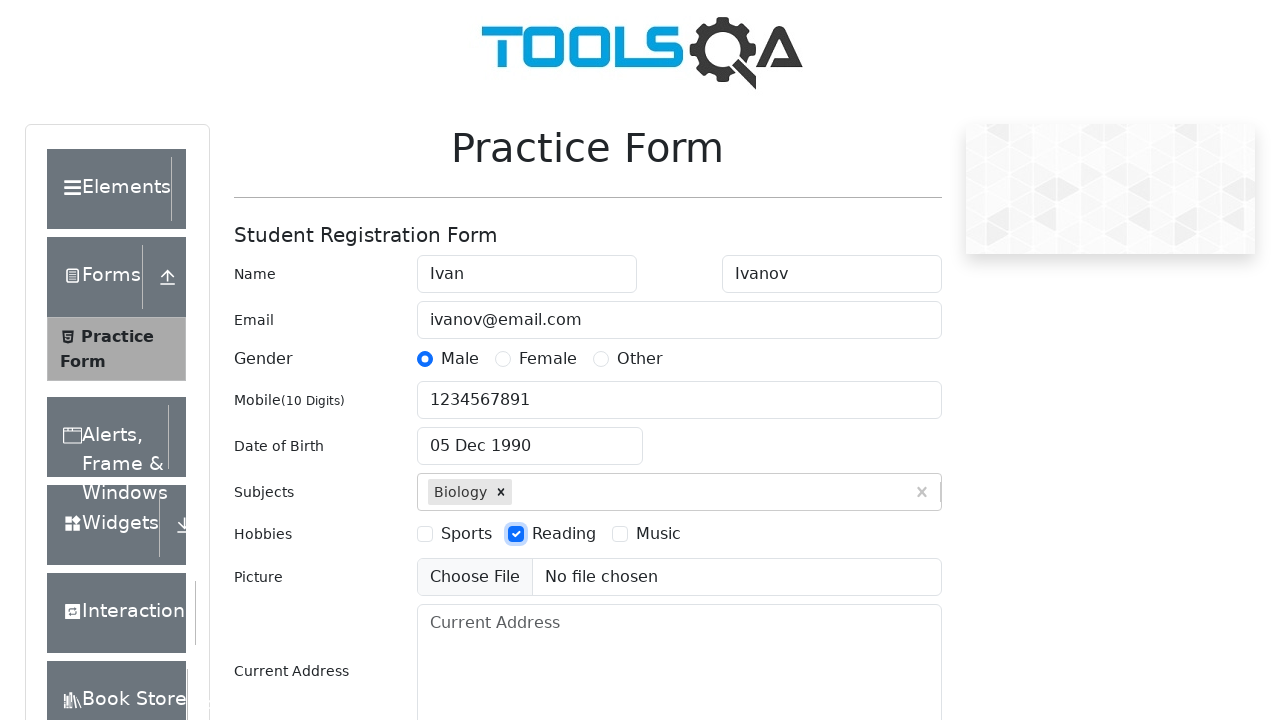

Selected second hobby checkbox at (658, 534) on #hobbies-checkbox-3 + label
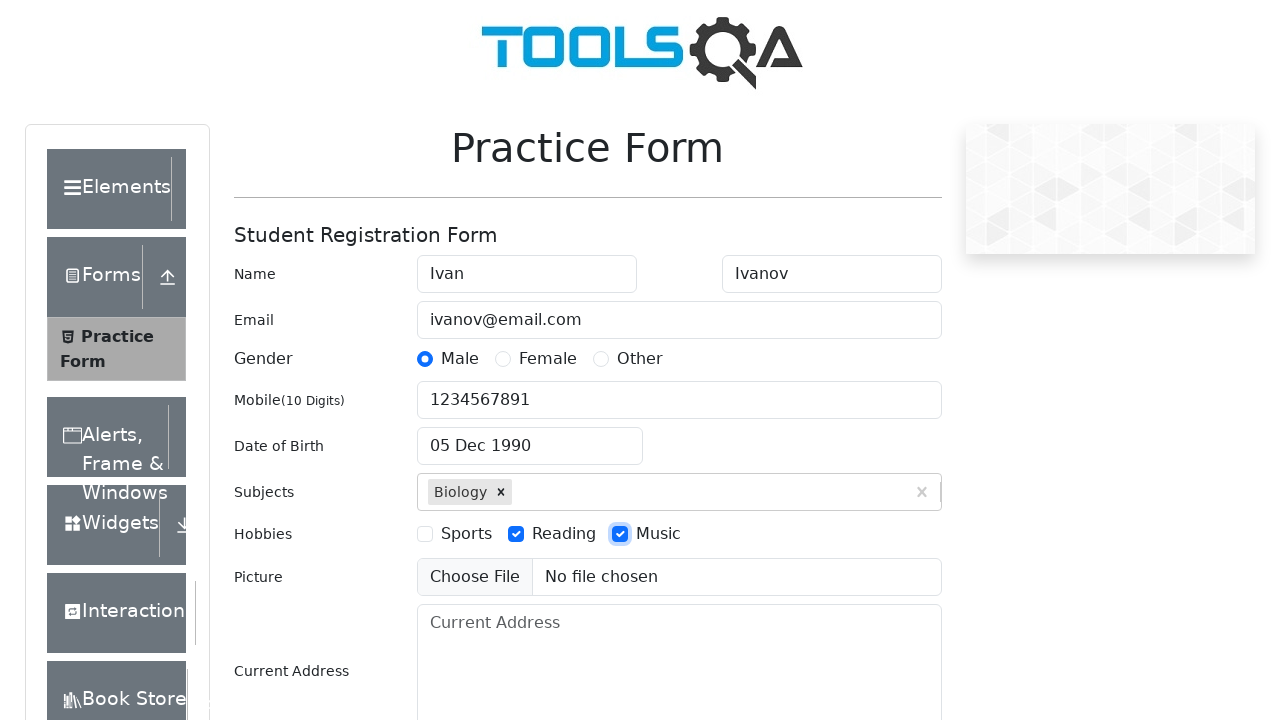

Attempted to set input files (empty array)
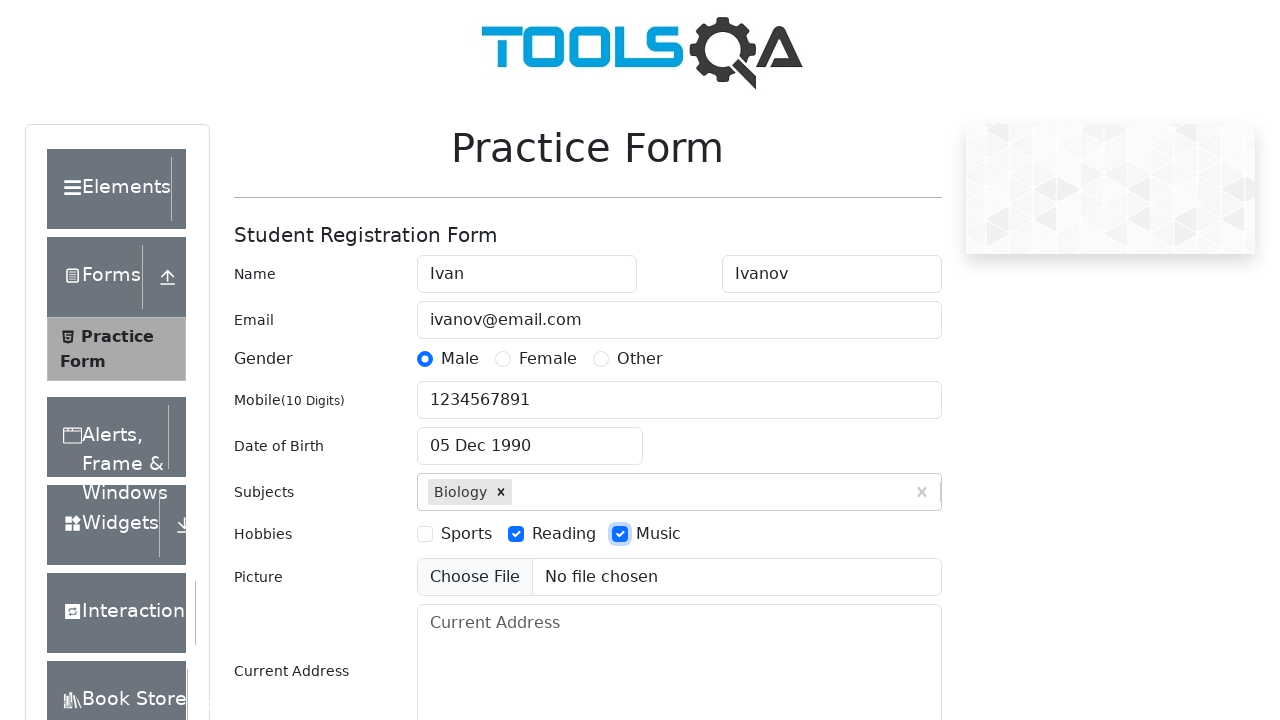

Filled current address with 'Tverskaya,100' on #currentAddress
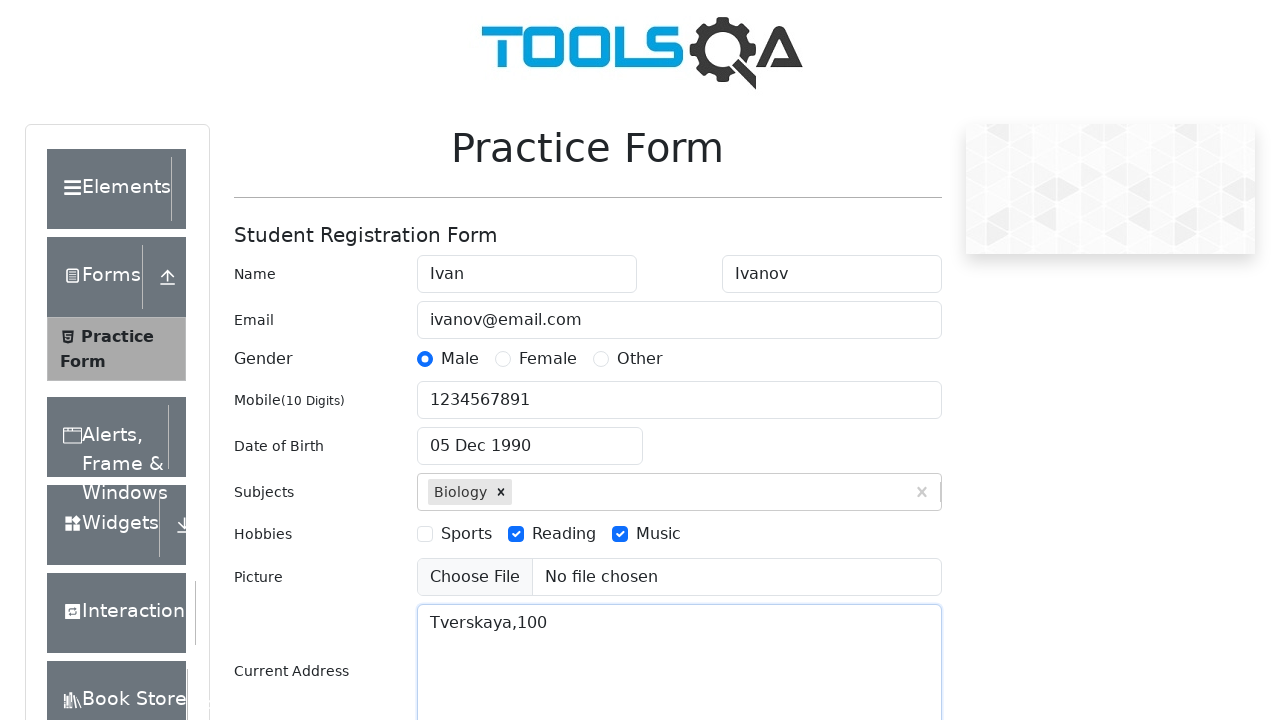

Clicked state dropdown at (527, 437) on #state
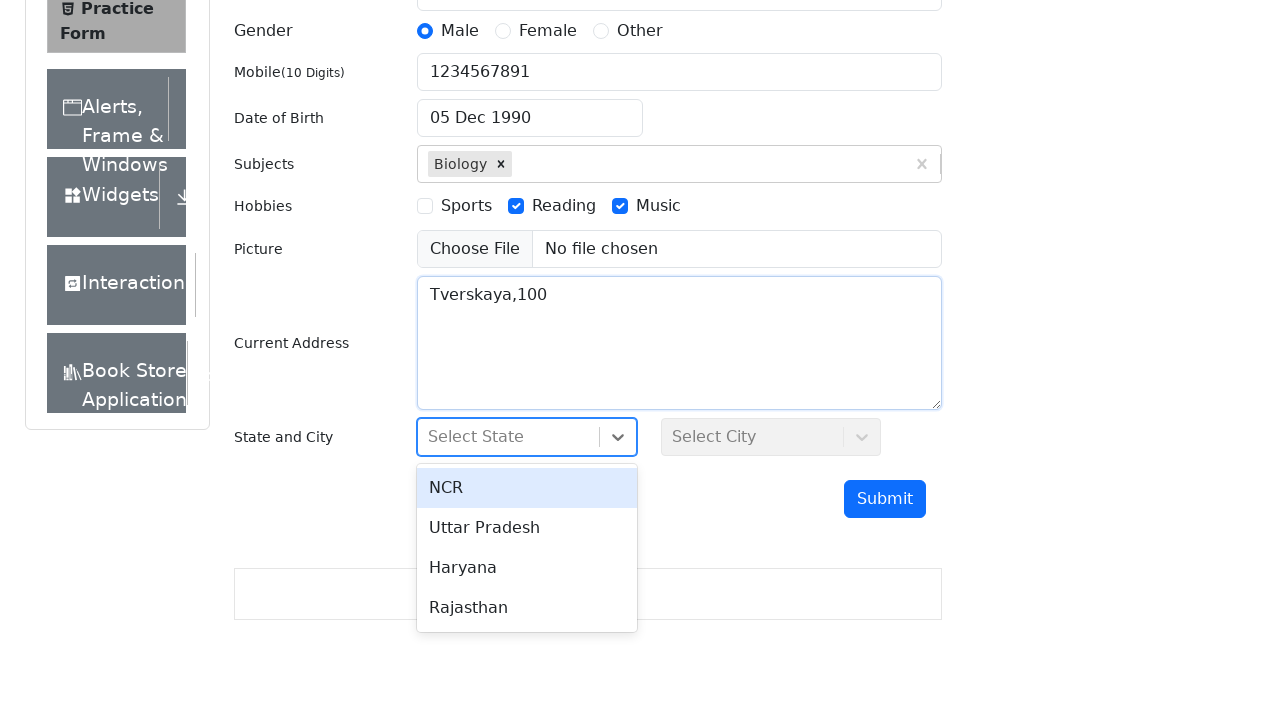

Filled state search input with 'N' on #react-select-3-input
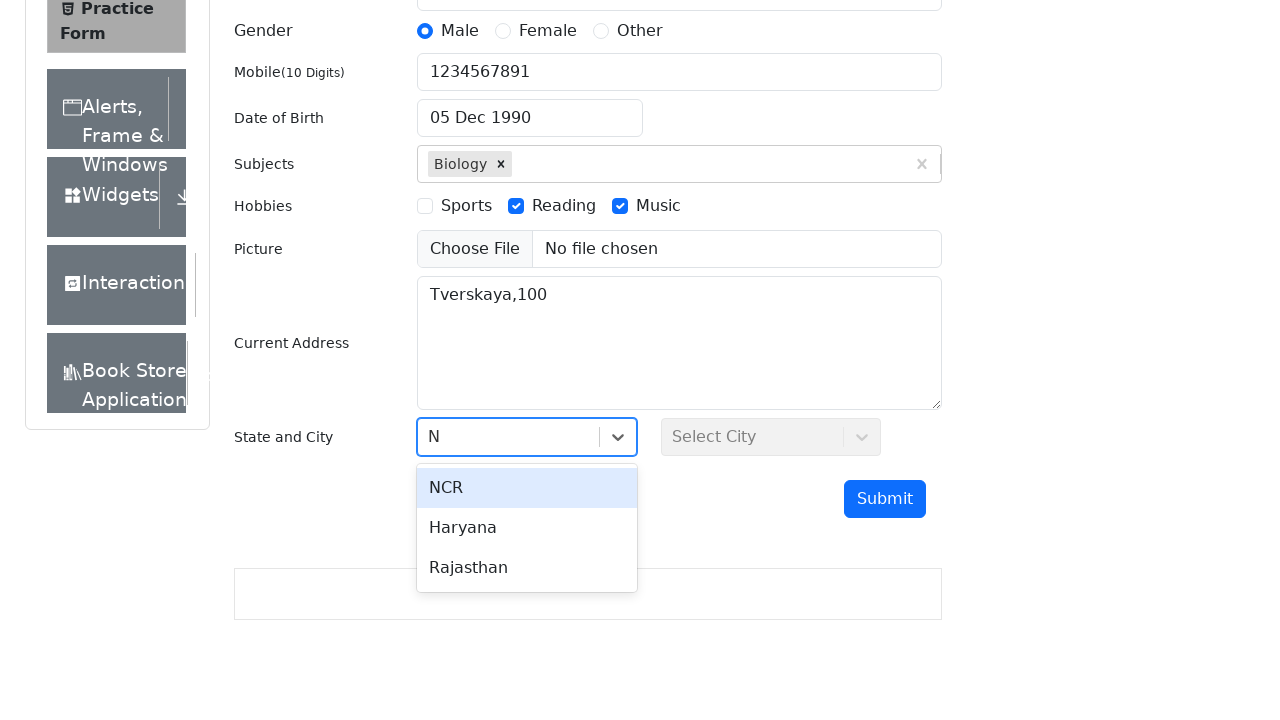

Pressed Enter to select state on #react-select-3-input
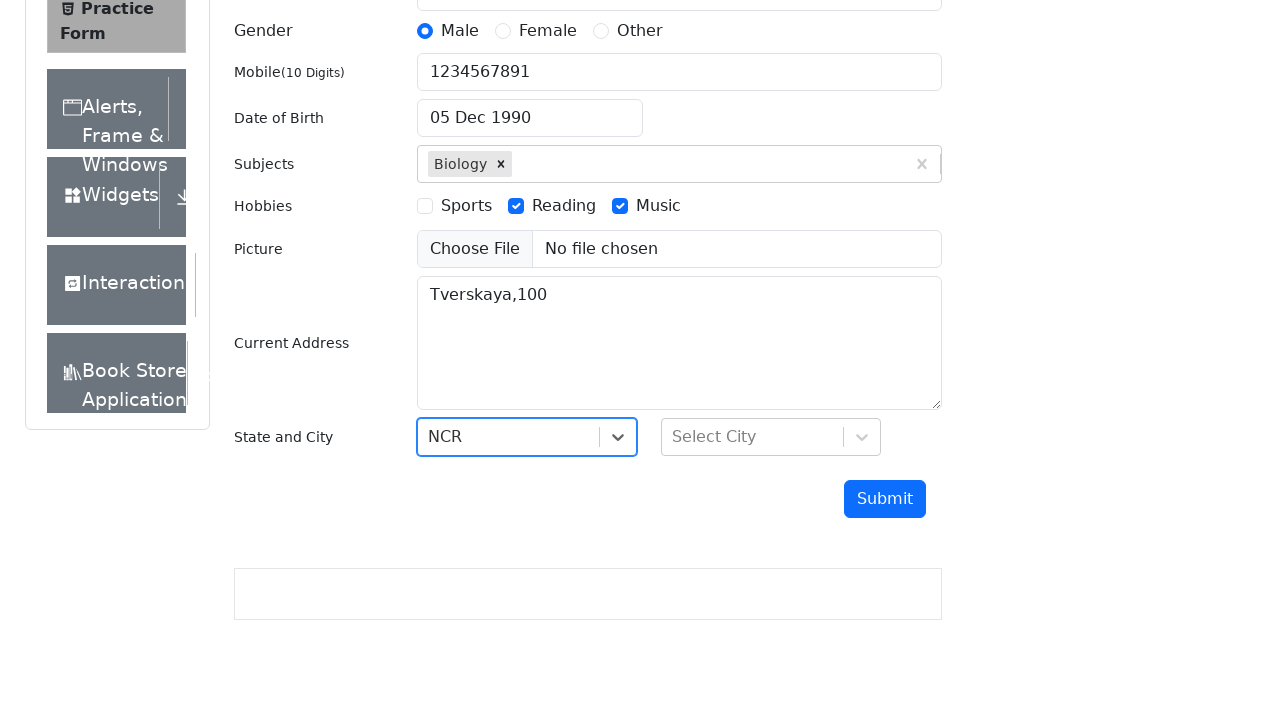

Clicked city dropdown at (771, 437) on #city
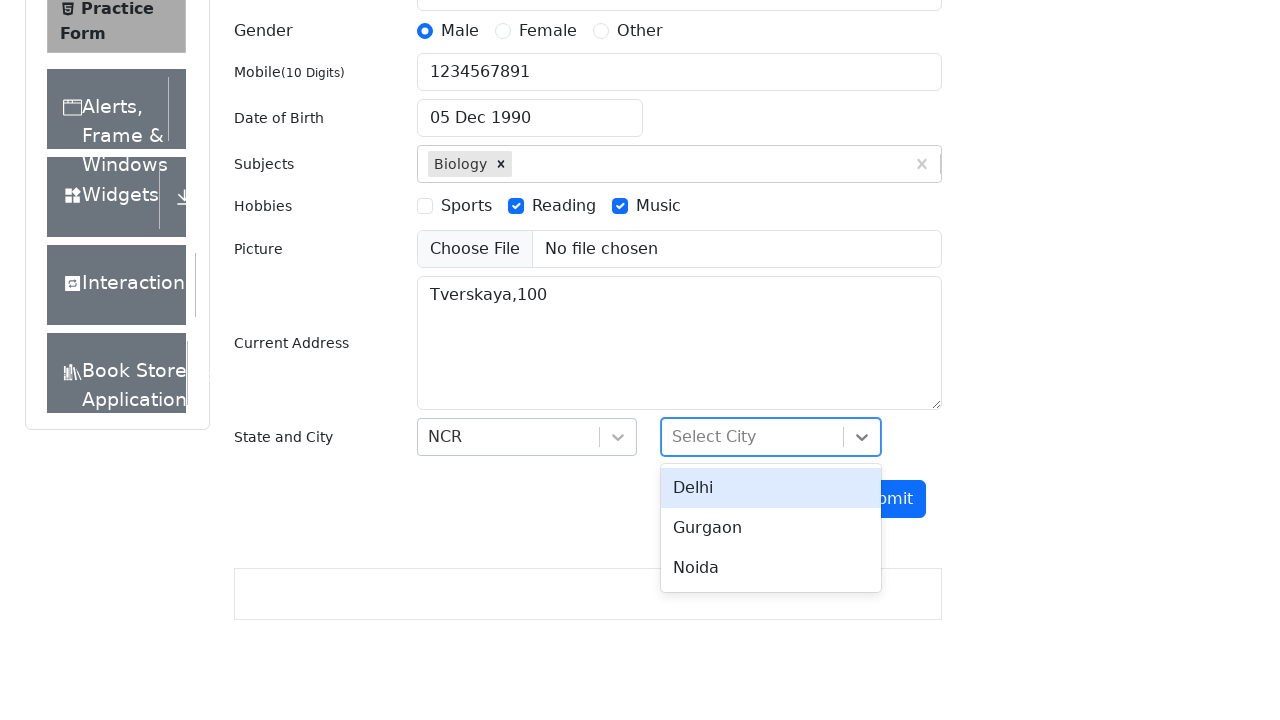

Filled city search input with 'D' on #react-select-4-input
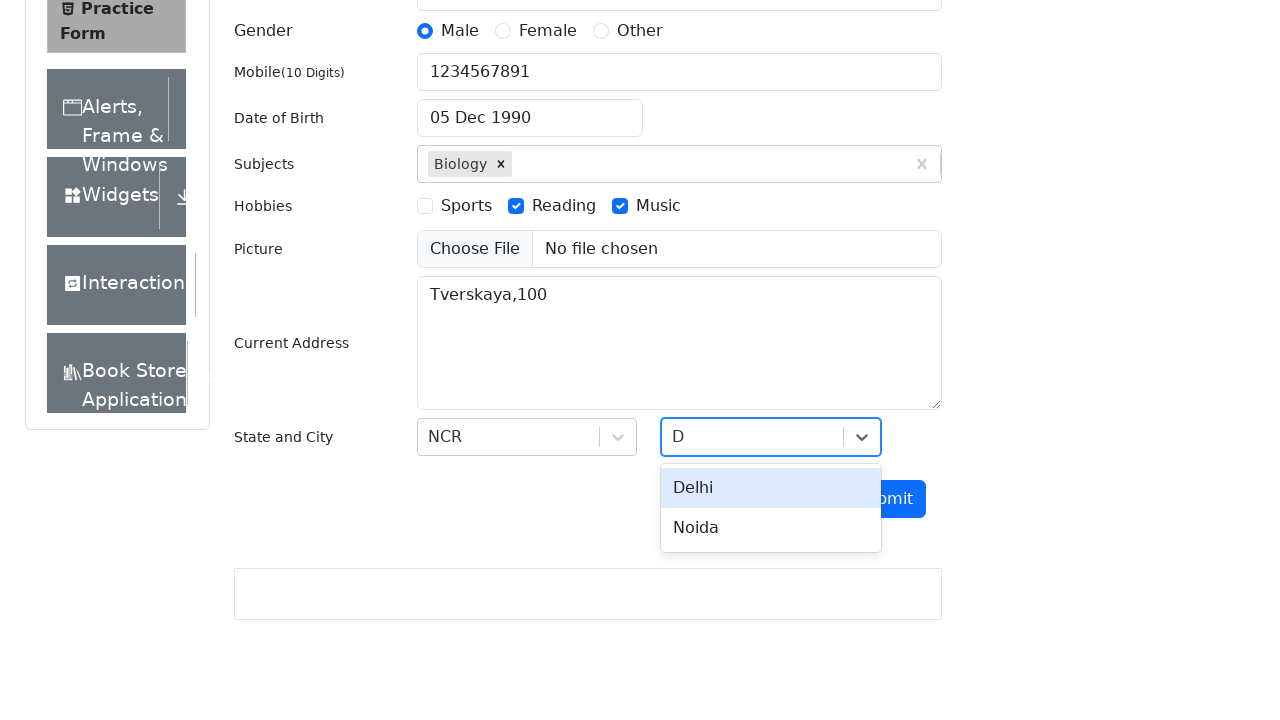

Pressed Enter to select city on #react-select-4-input
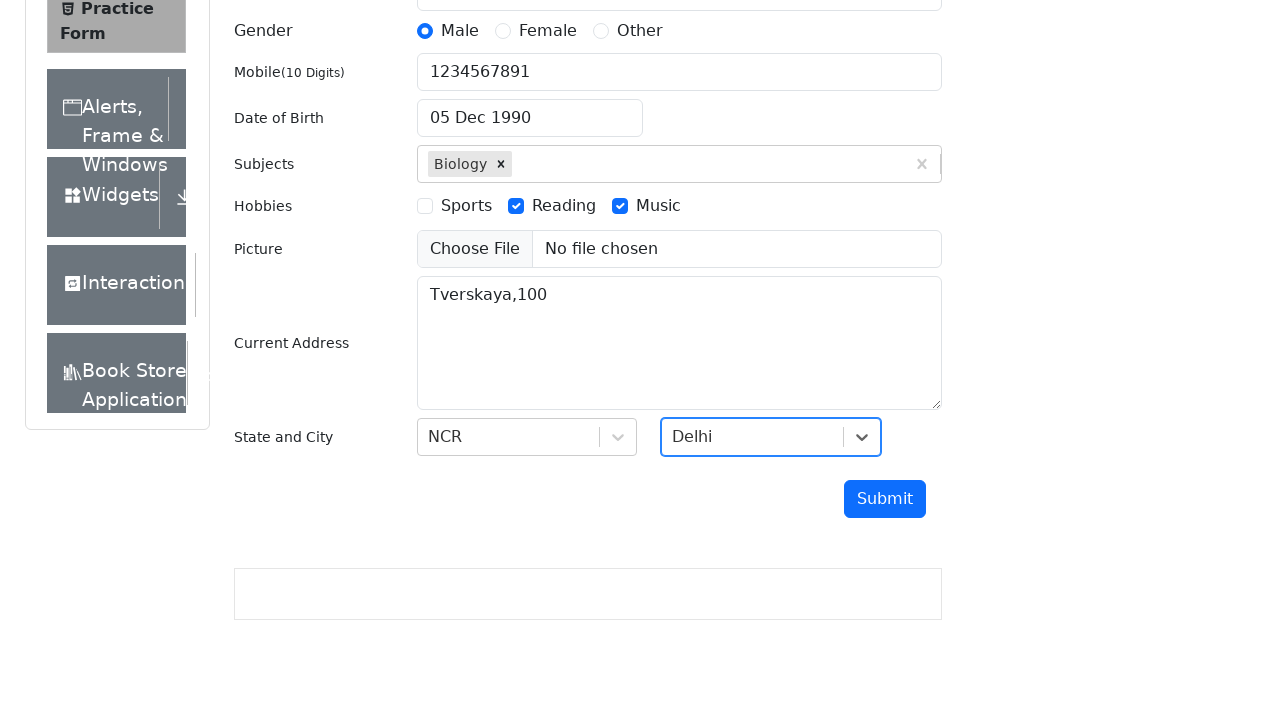

Clicked submit button to submit the form at (885, 499) on #submit
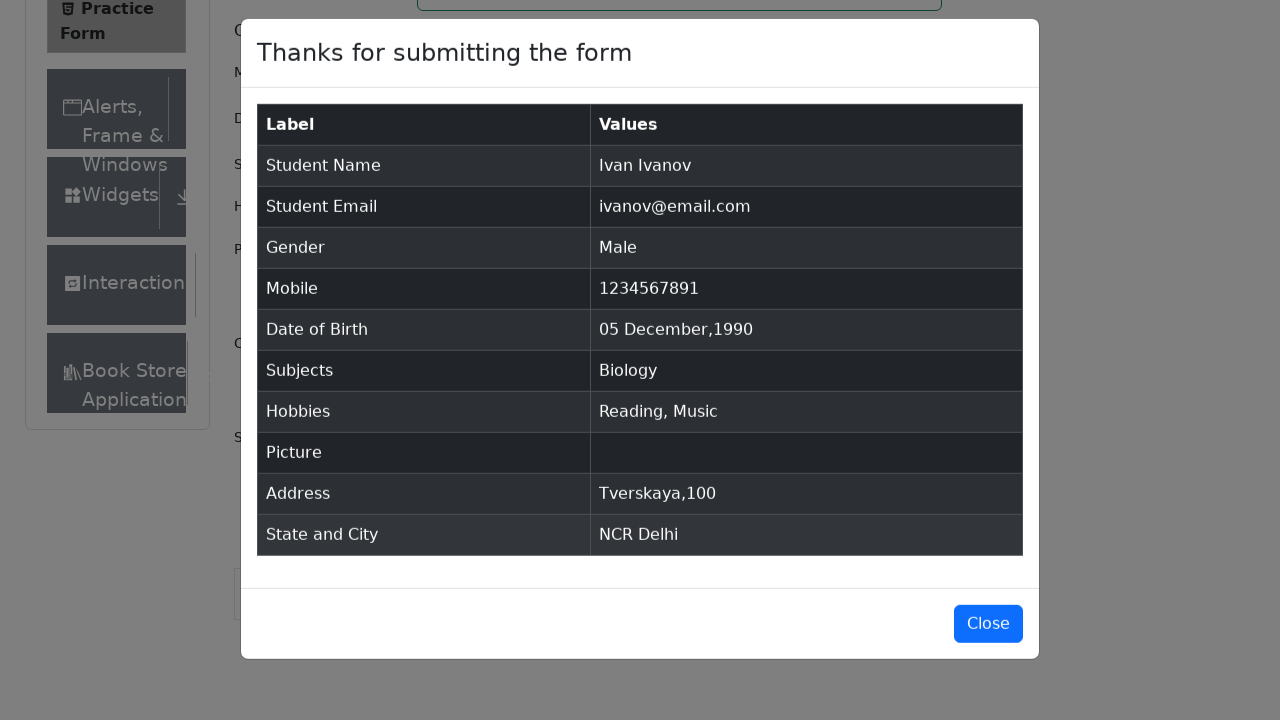

Results table loaded successfully
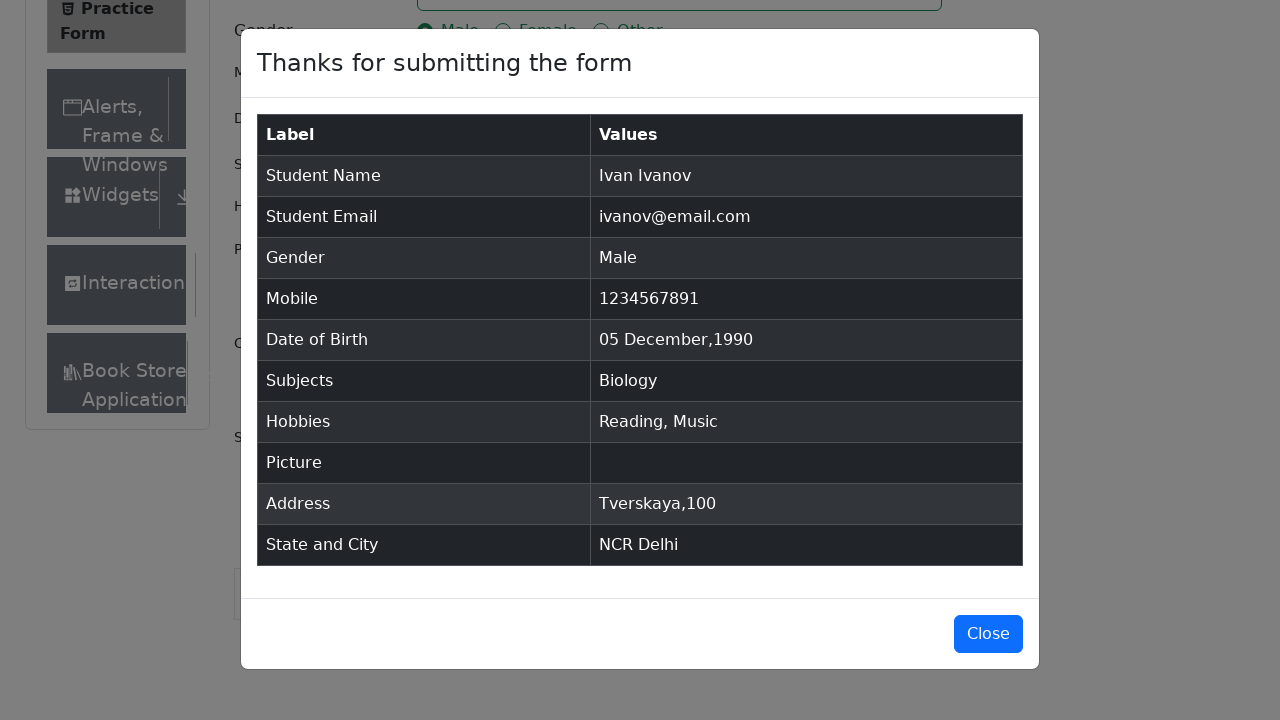

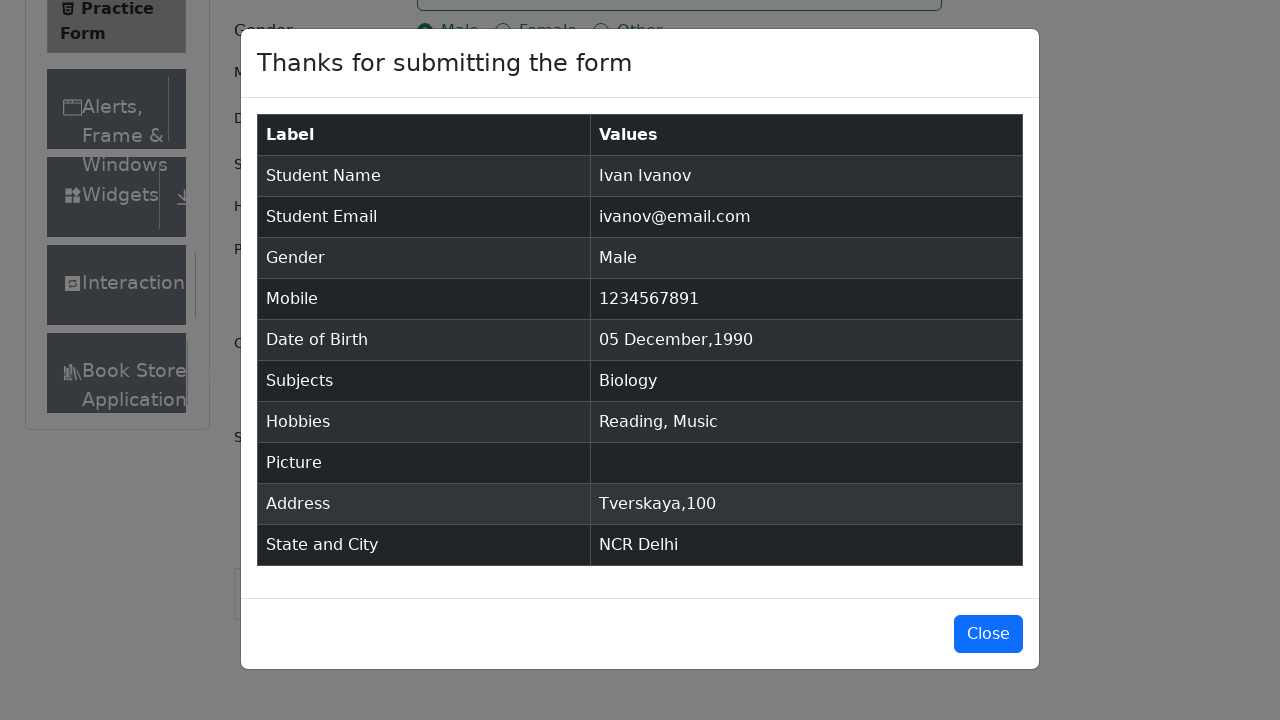